Navigates to the DemoBlaze e-commerce demo site and verifies the URL is correct

Starting URL: https://www.demoblaze.com/

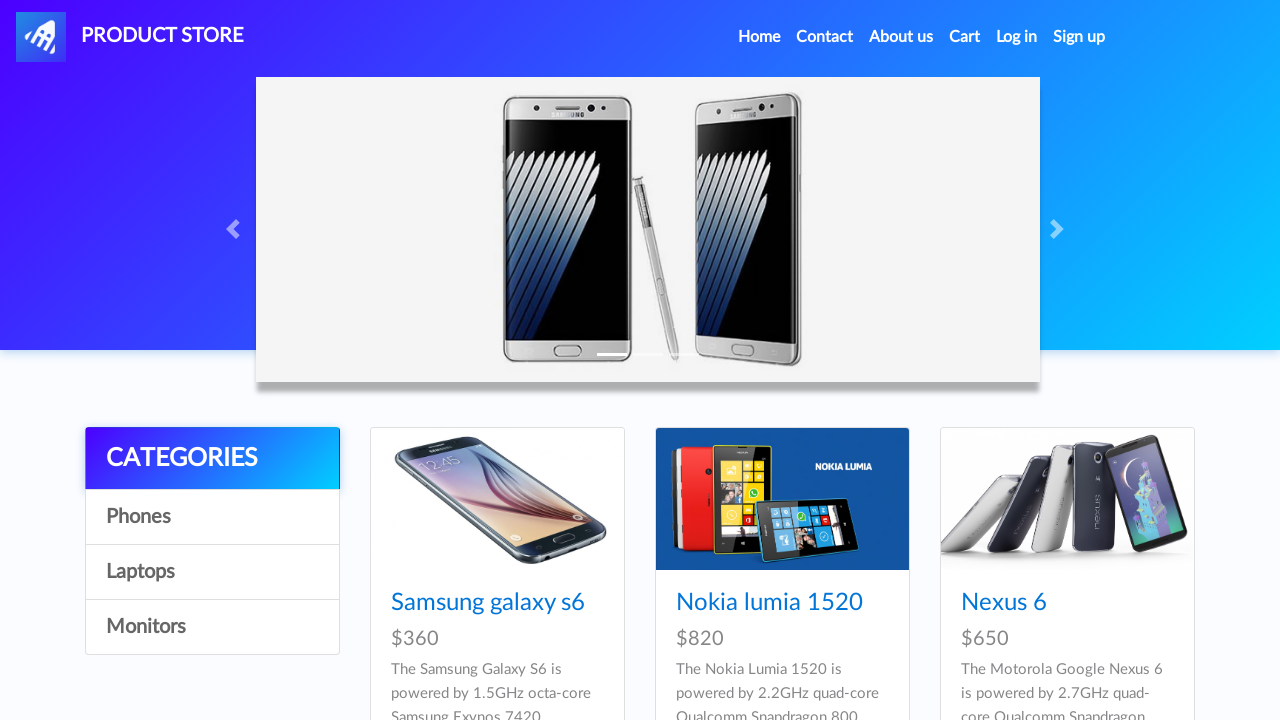

Waited for page to load (networkidle state reached)
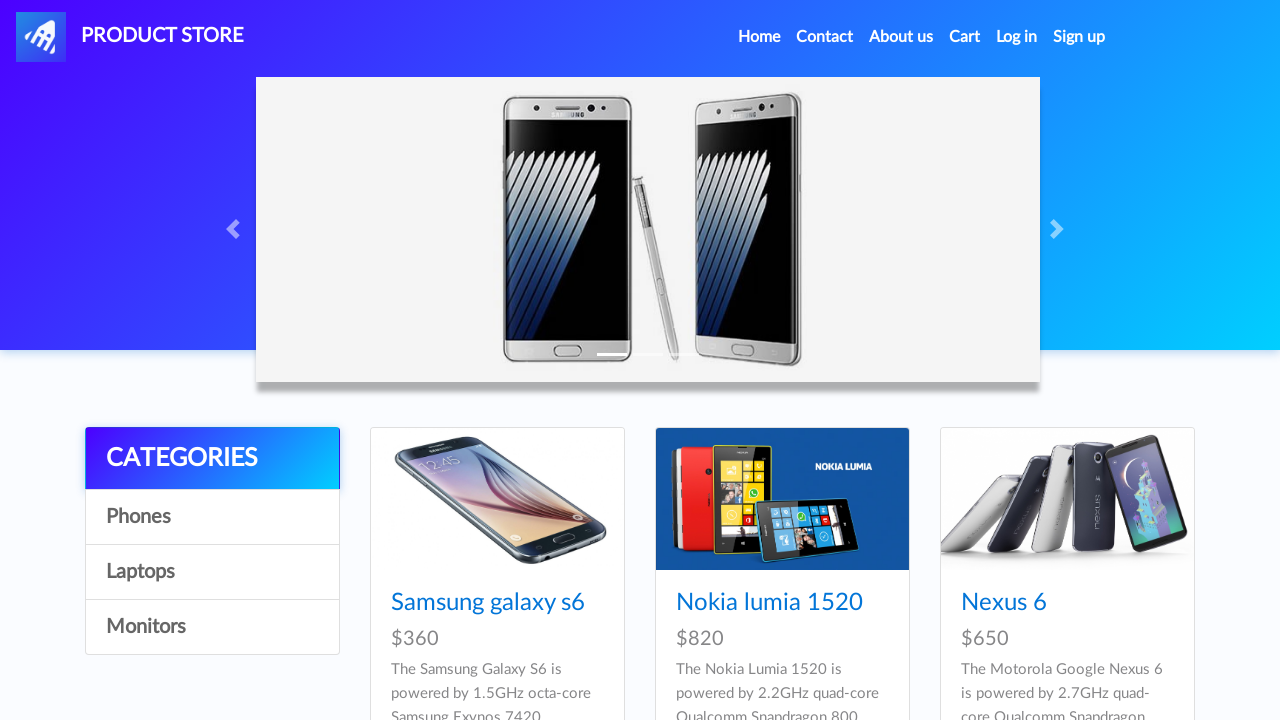

Verified URL contains 'demoblaze.com'
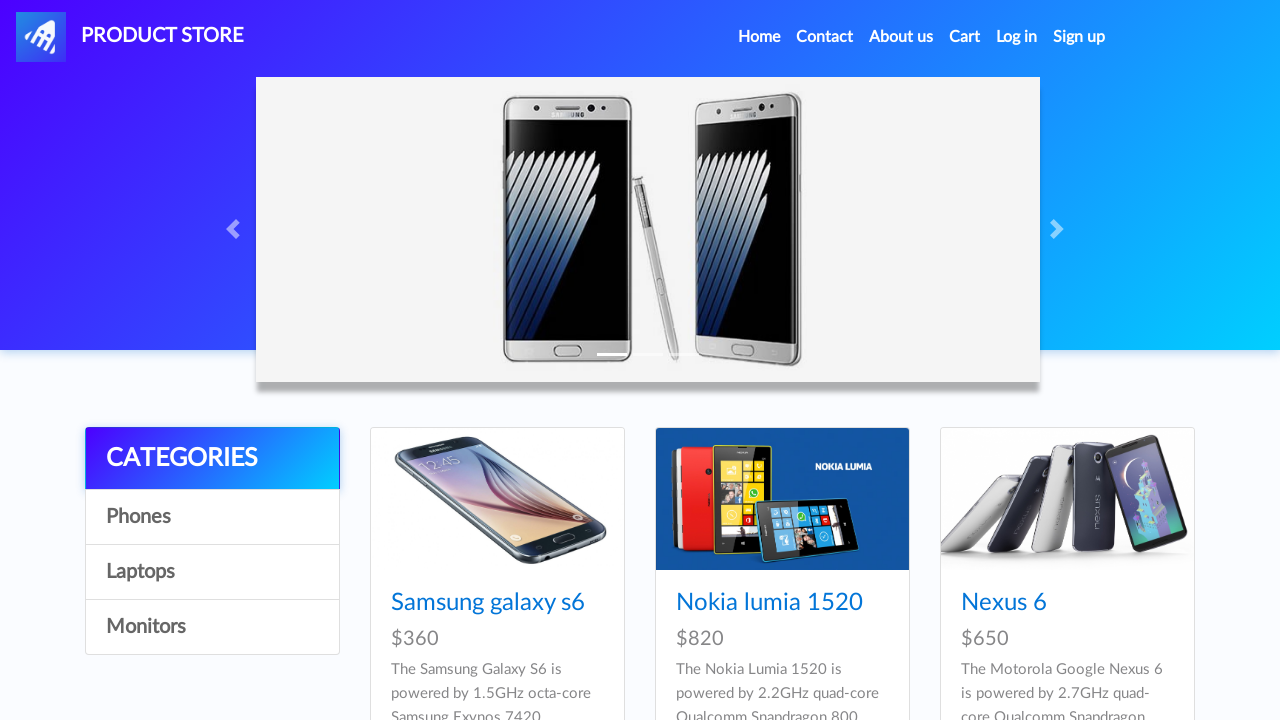

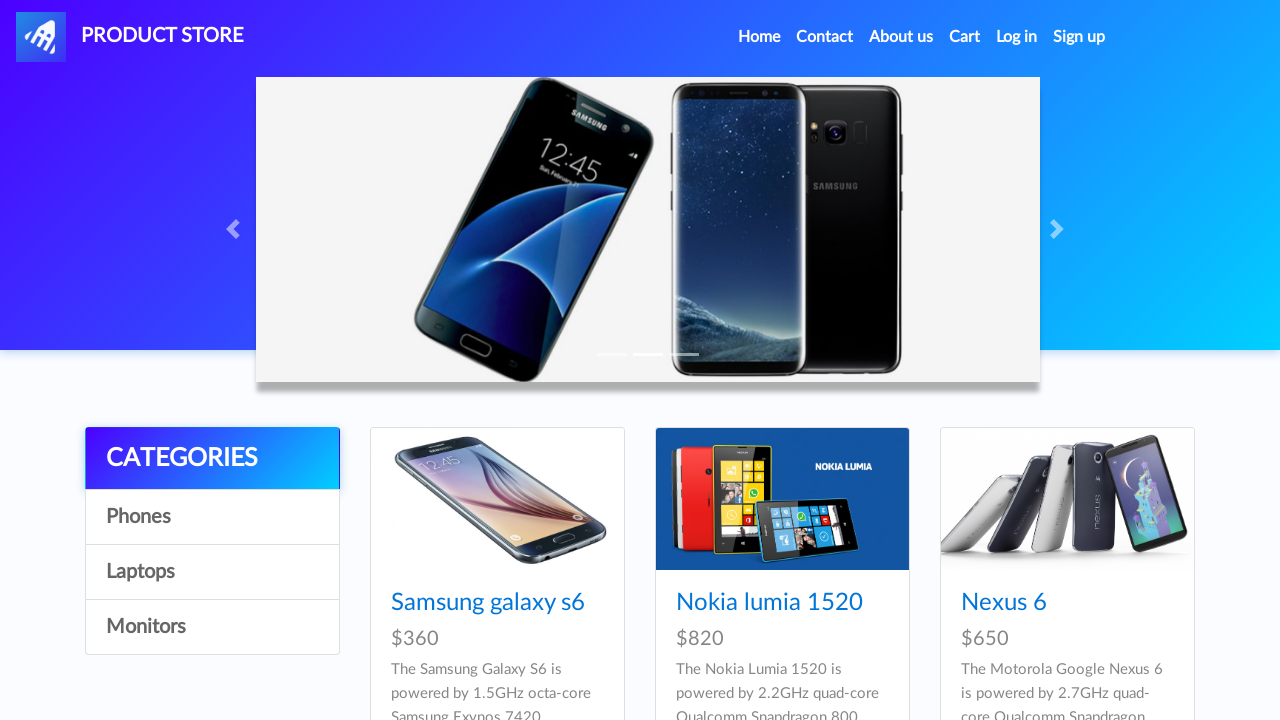